Simple test that navigates to learn-automation.com, maximizes the browser window, and retrieves the page title to verify the page loaded correctly.

Starting URL: http://learn-automation.com

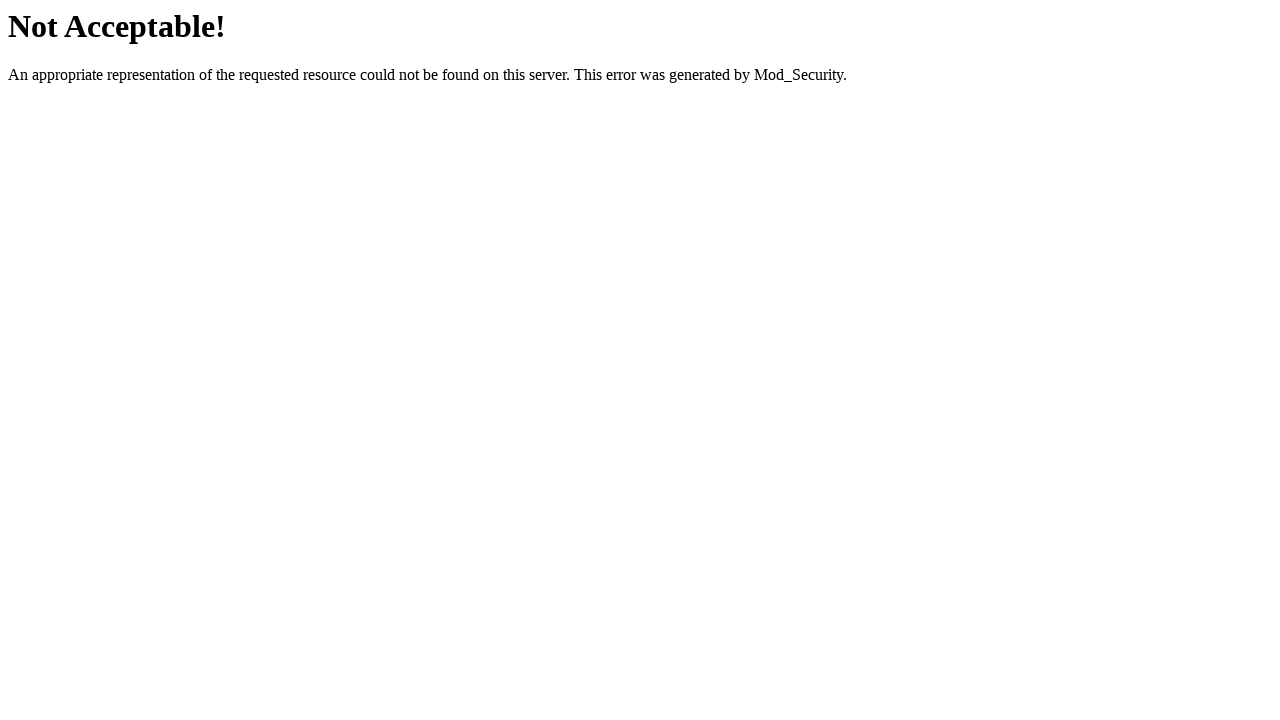

Set viewport size to 1920x1080 to maximize browser window
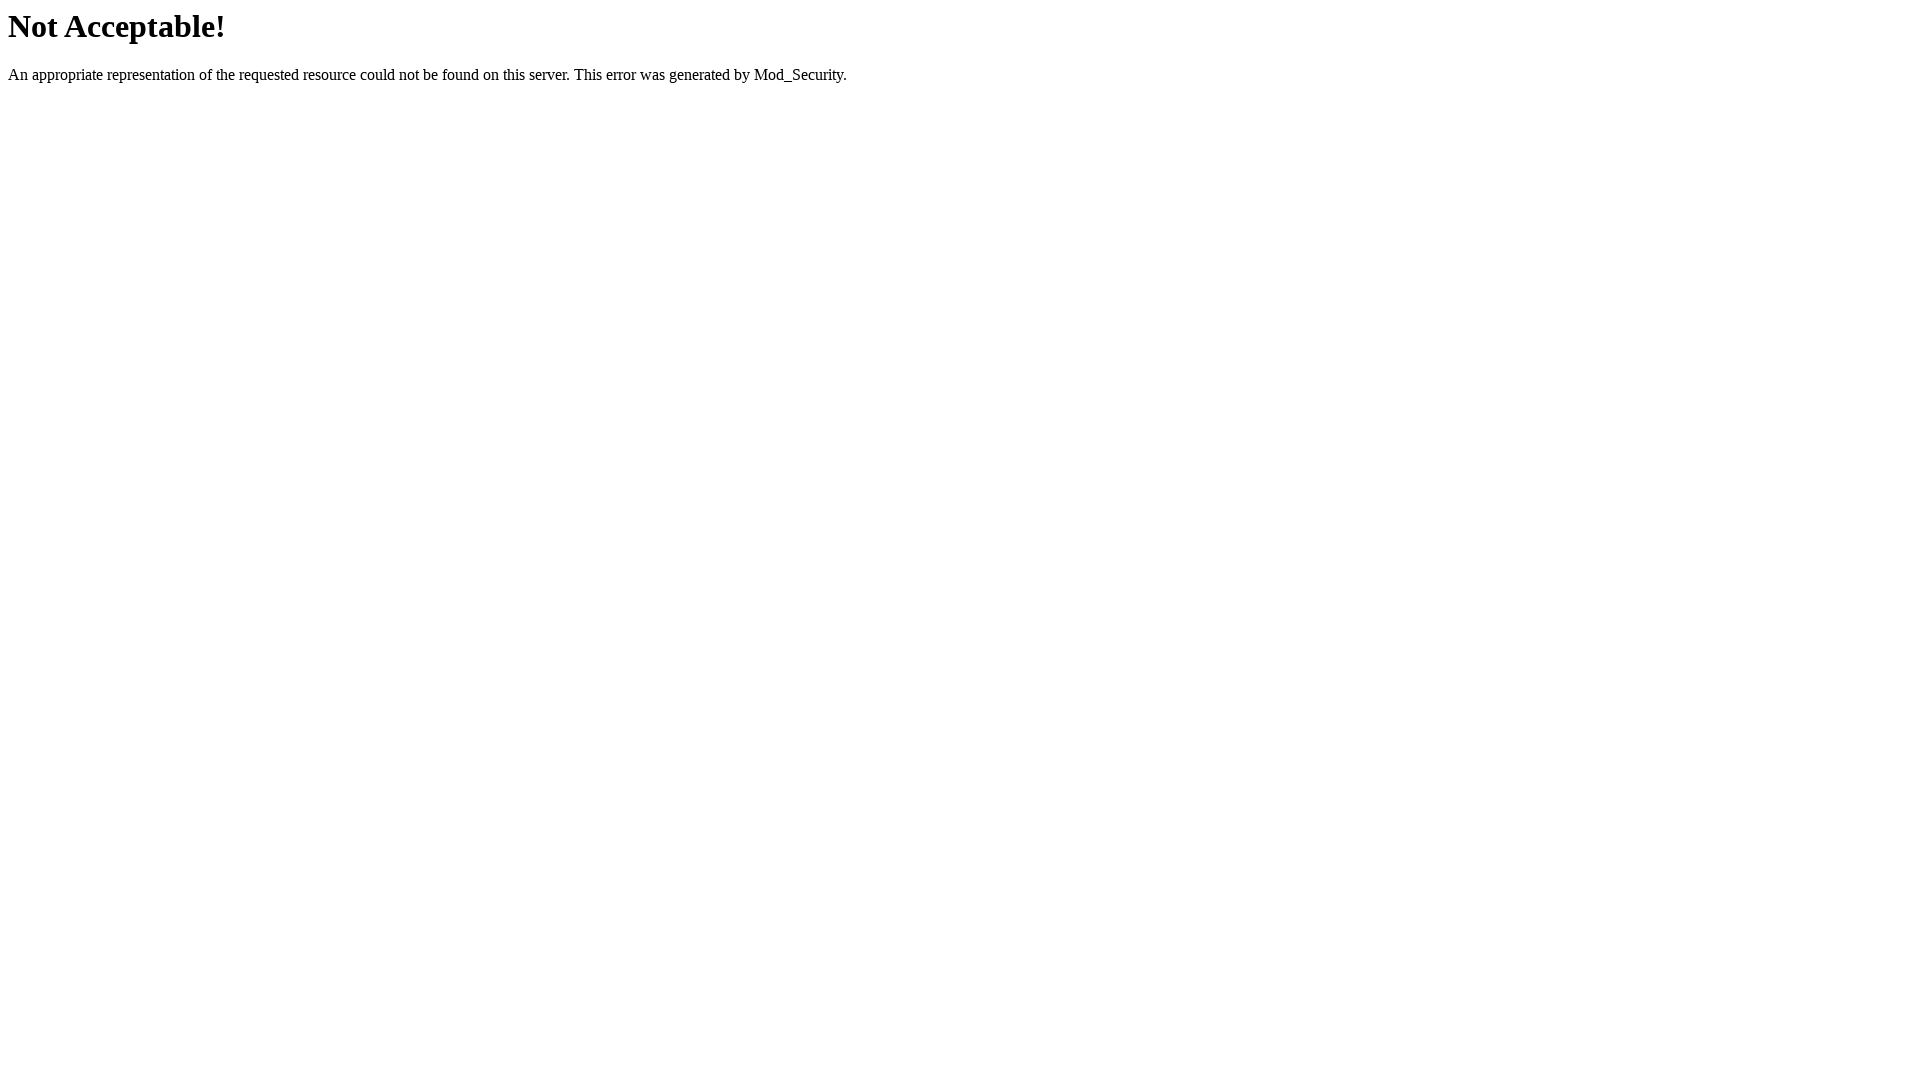

Retrieved page title: Not Acceptable!
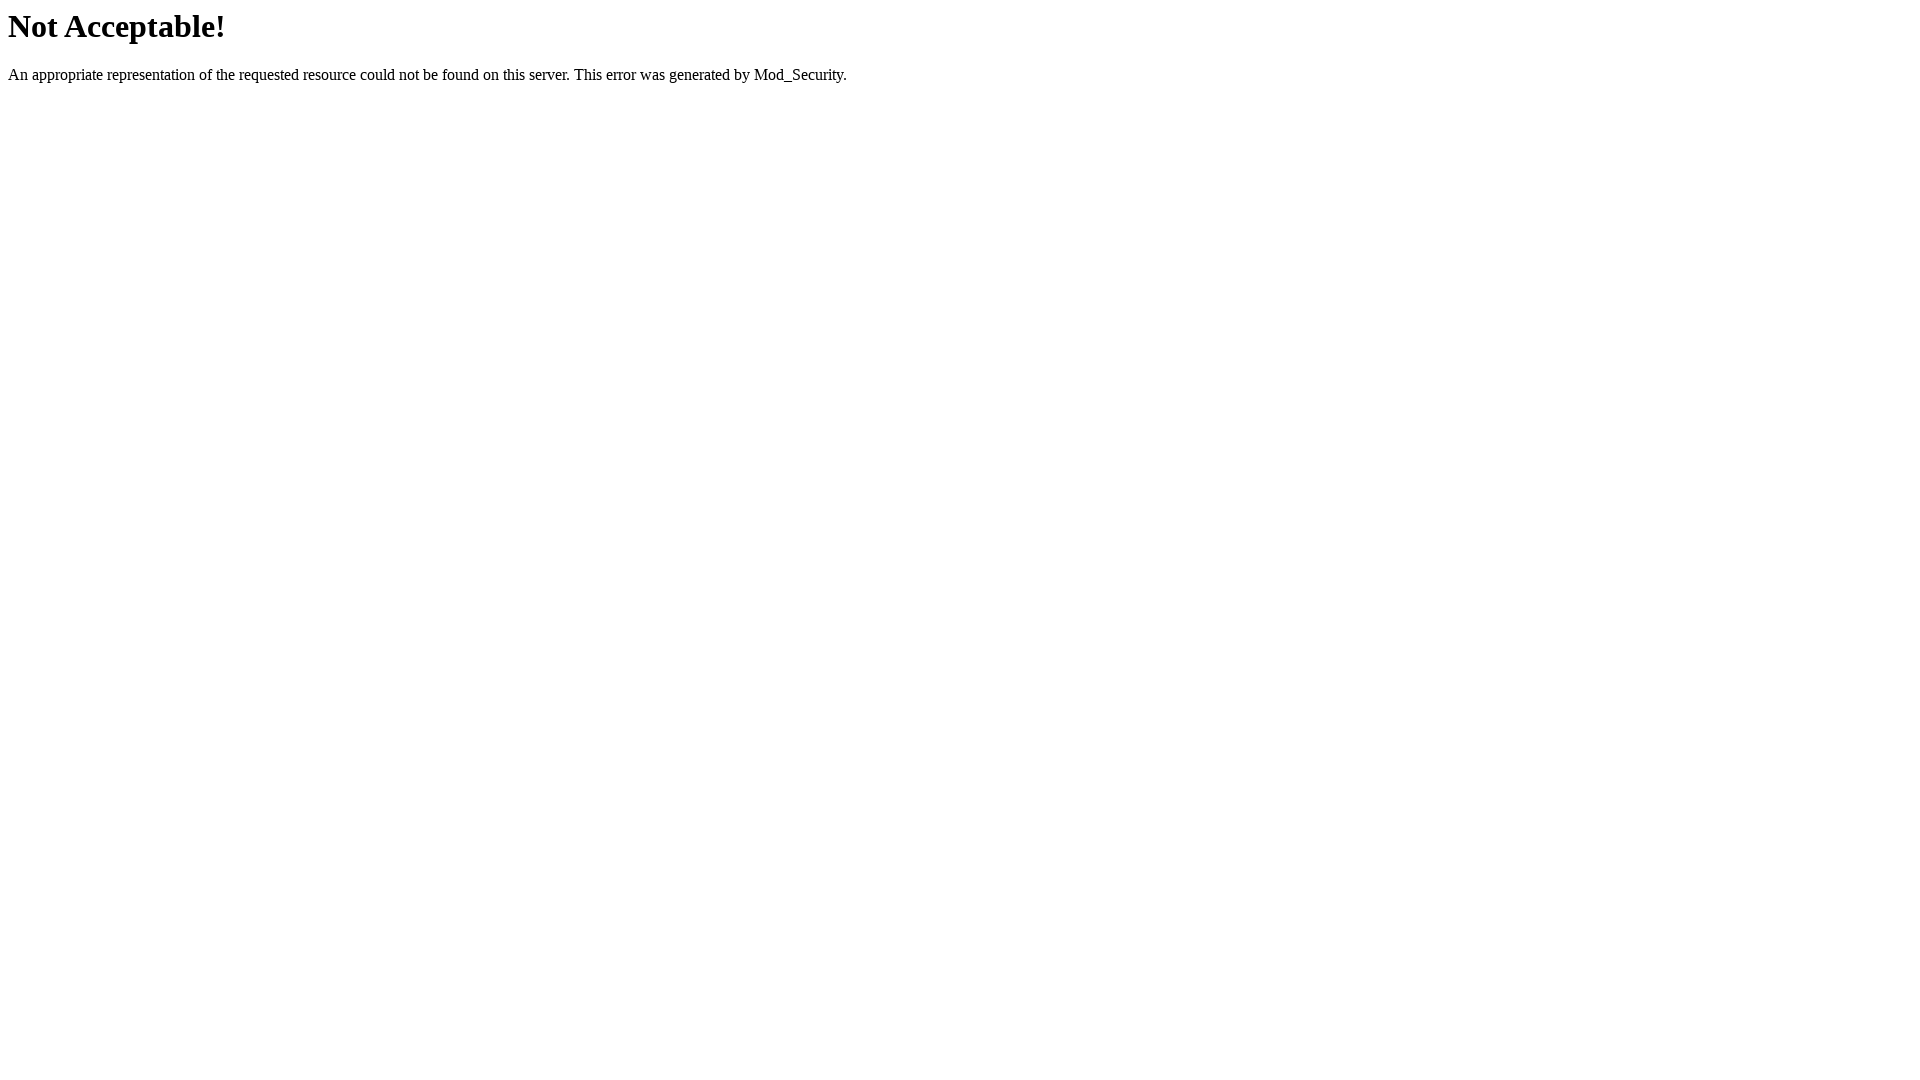

Page fully loaded - DOM content rendered
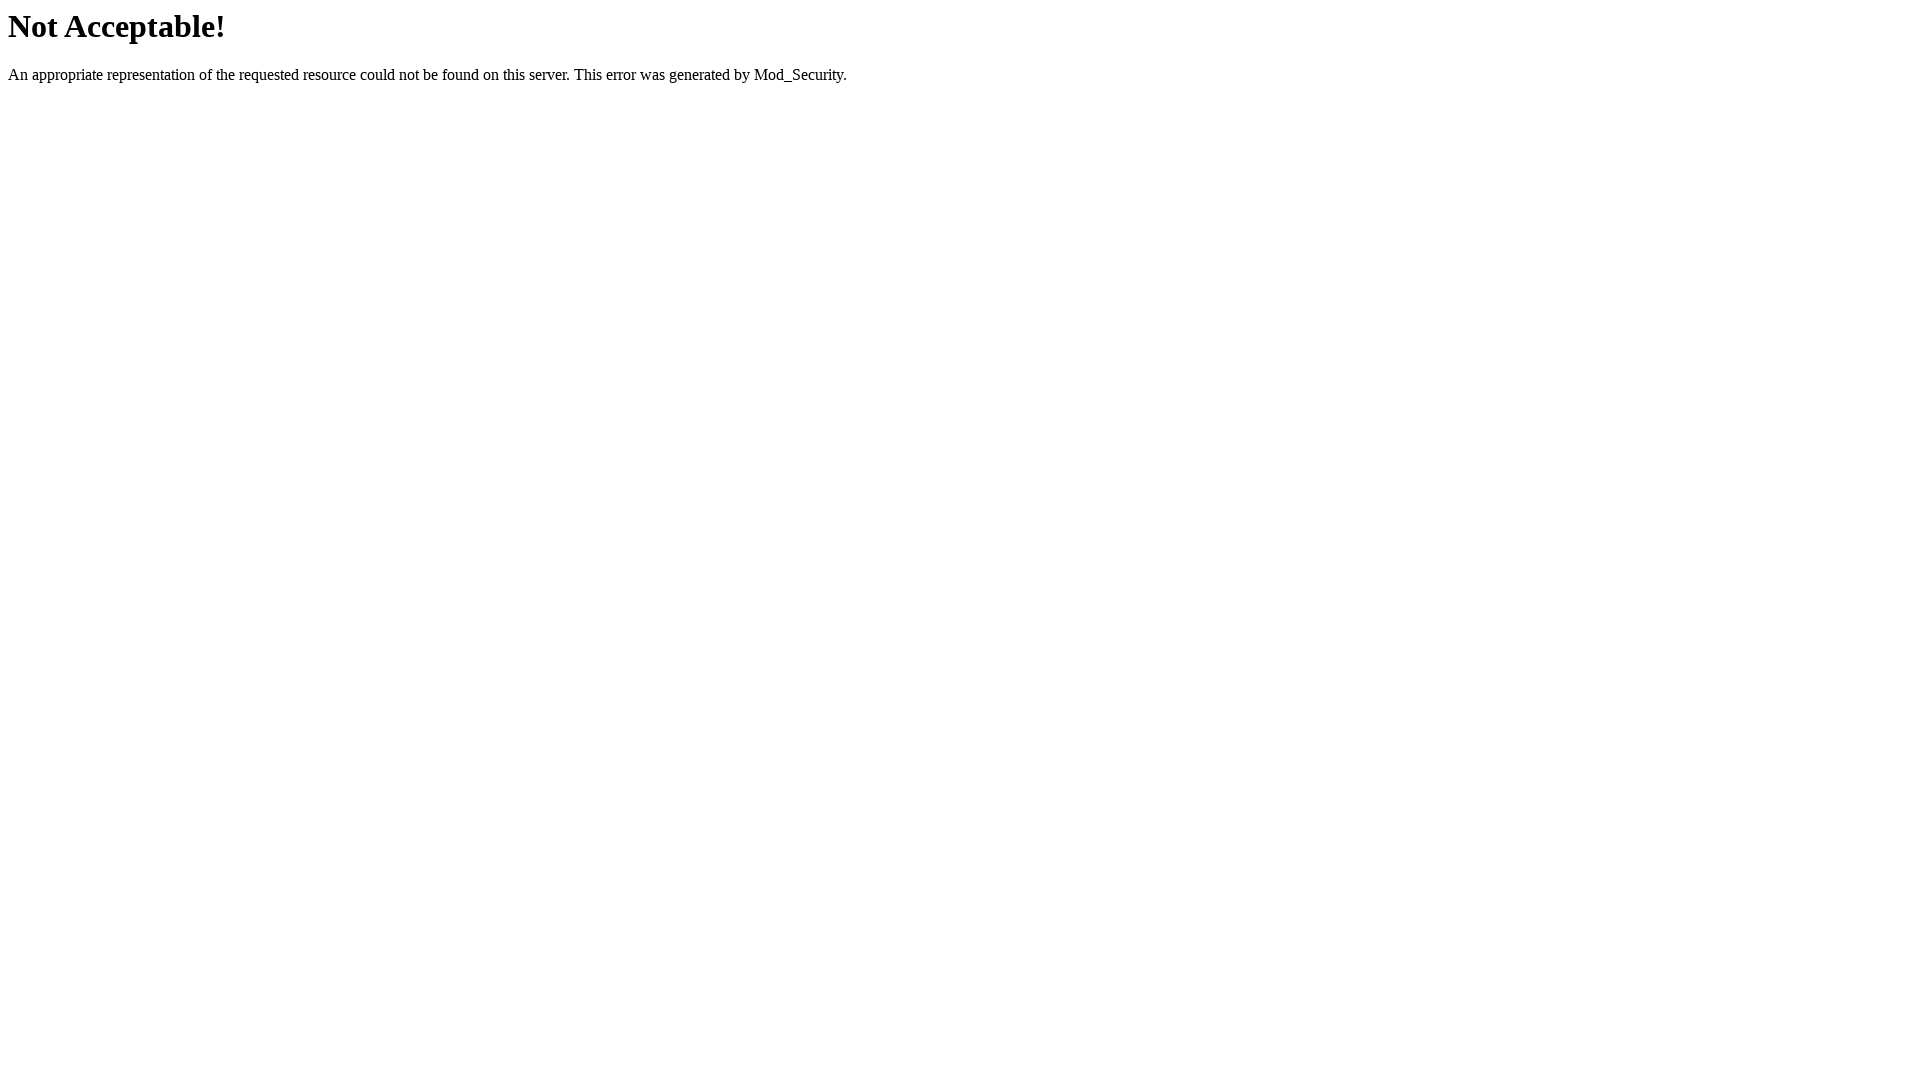

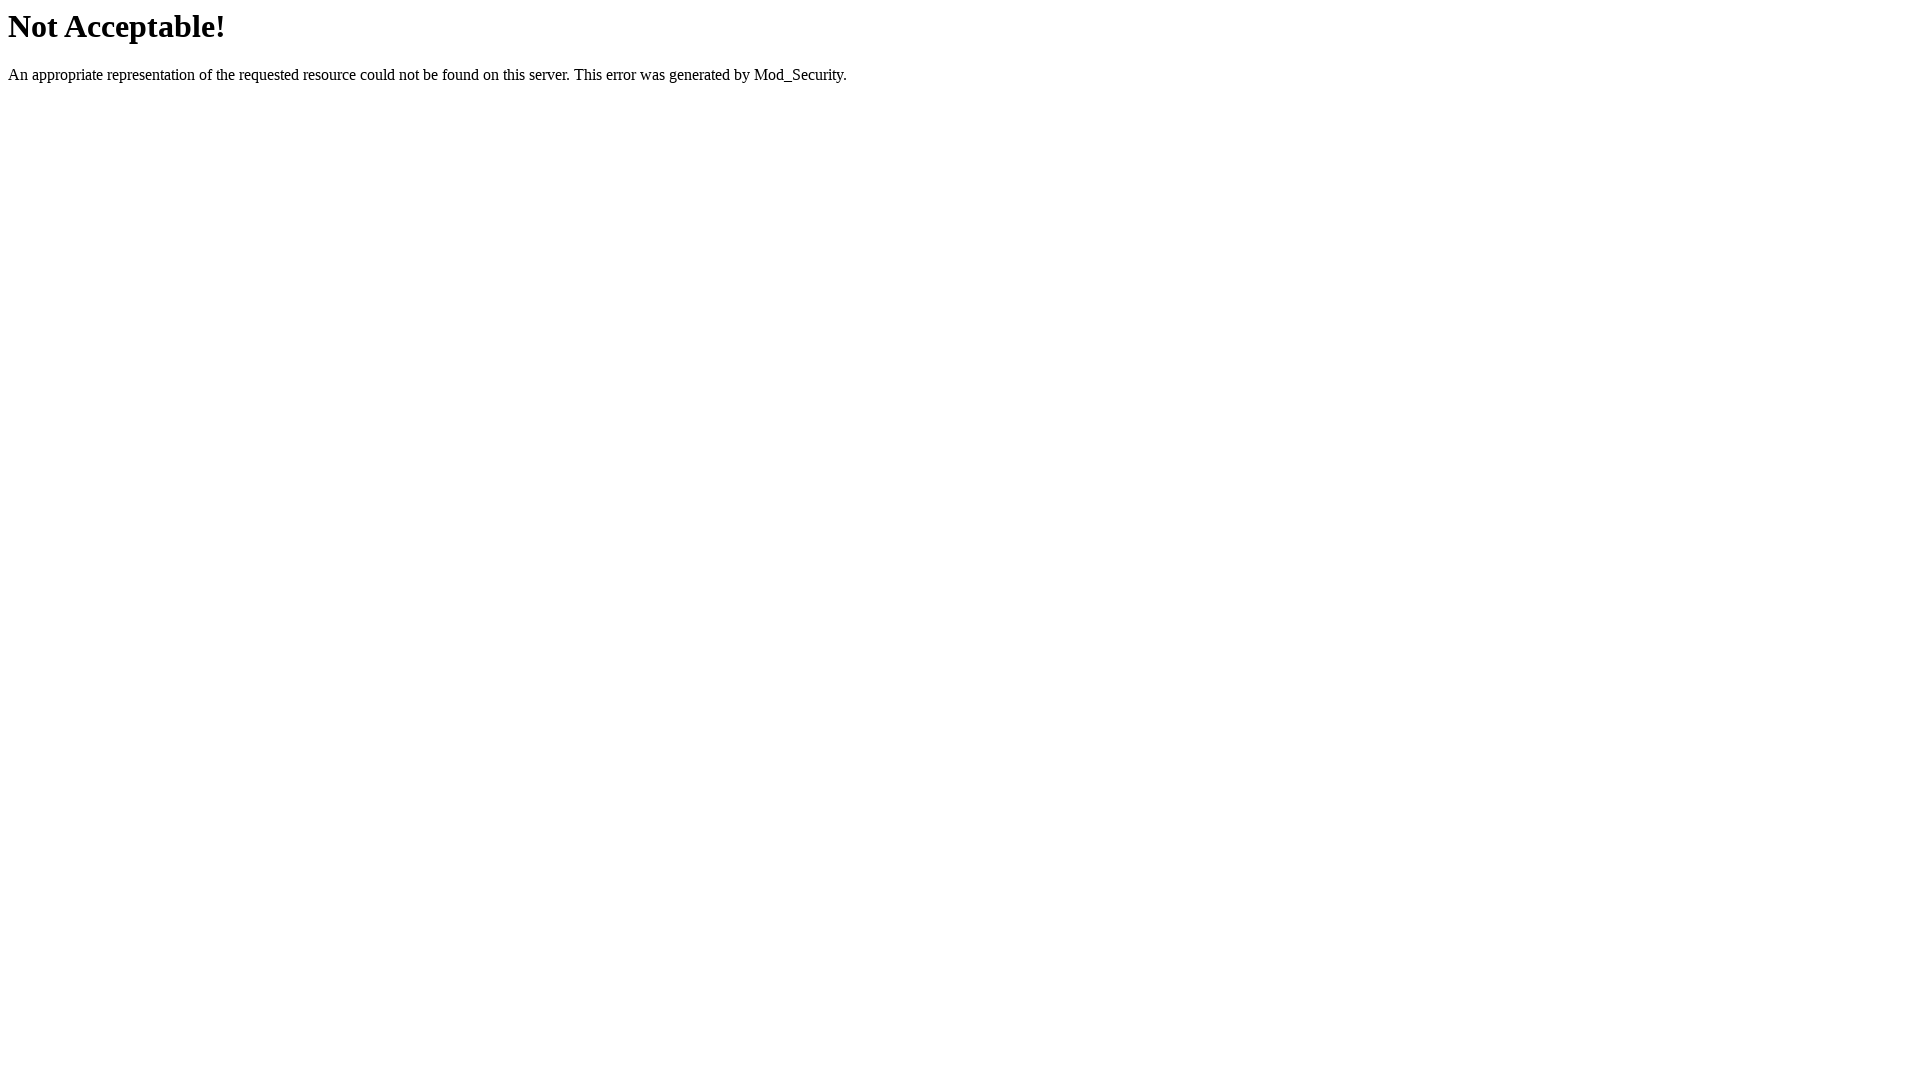